Opens the LeafTaps OpenTaps application main control page and maximizes the browser window

Starting URL: http://leaftaps.com/opentaps/control/main

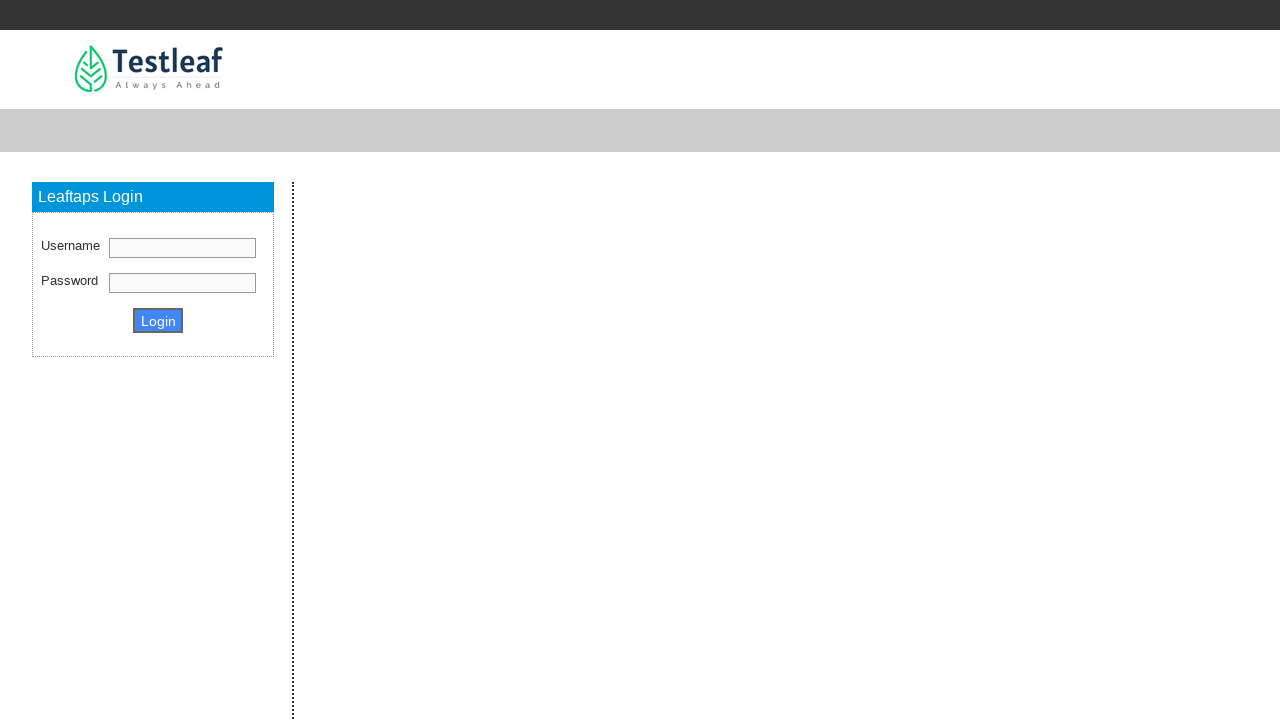

Set viewport size to 1920x1080 to maximize browser window
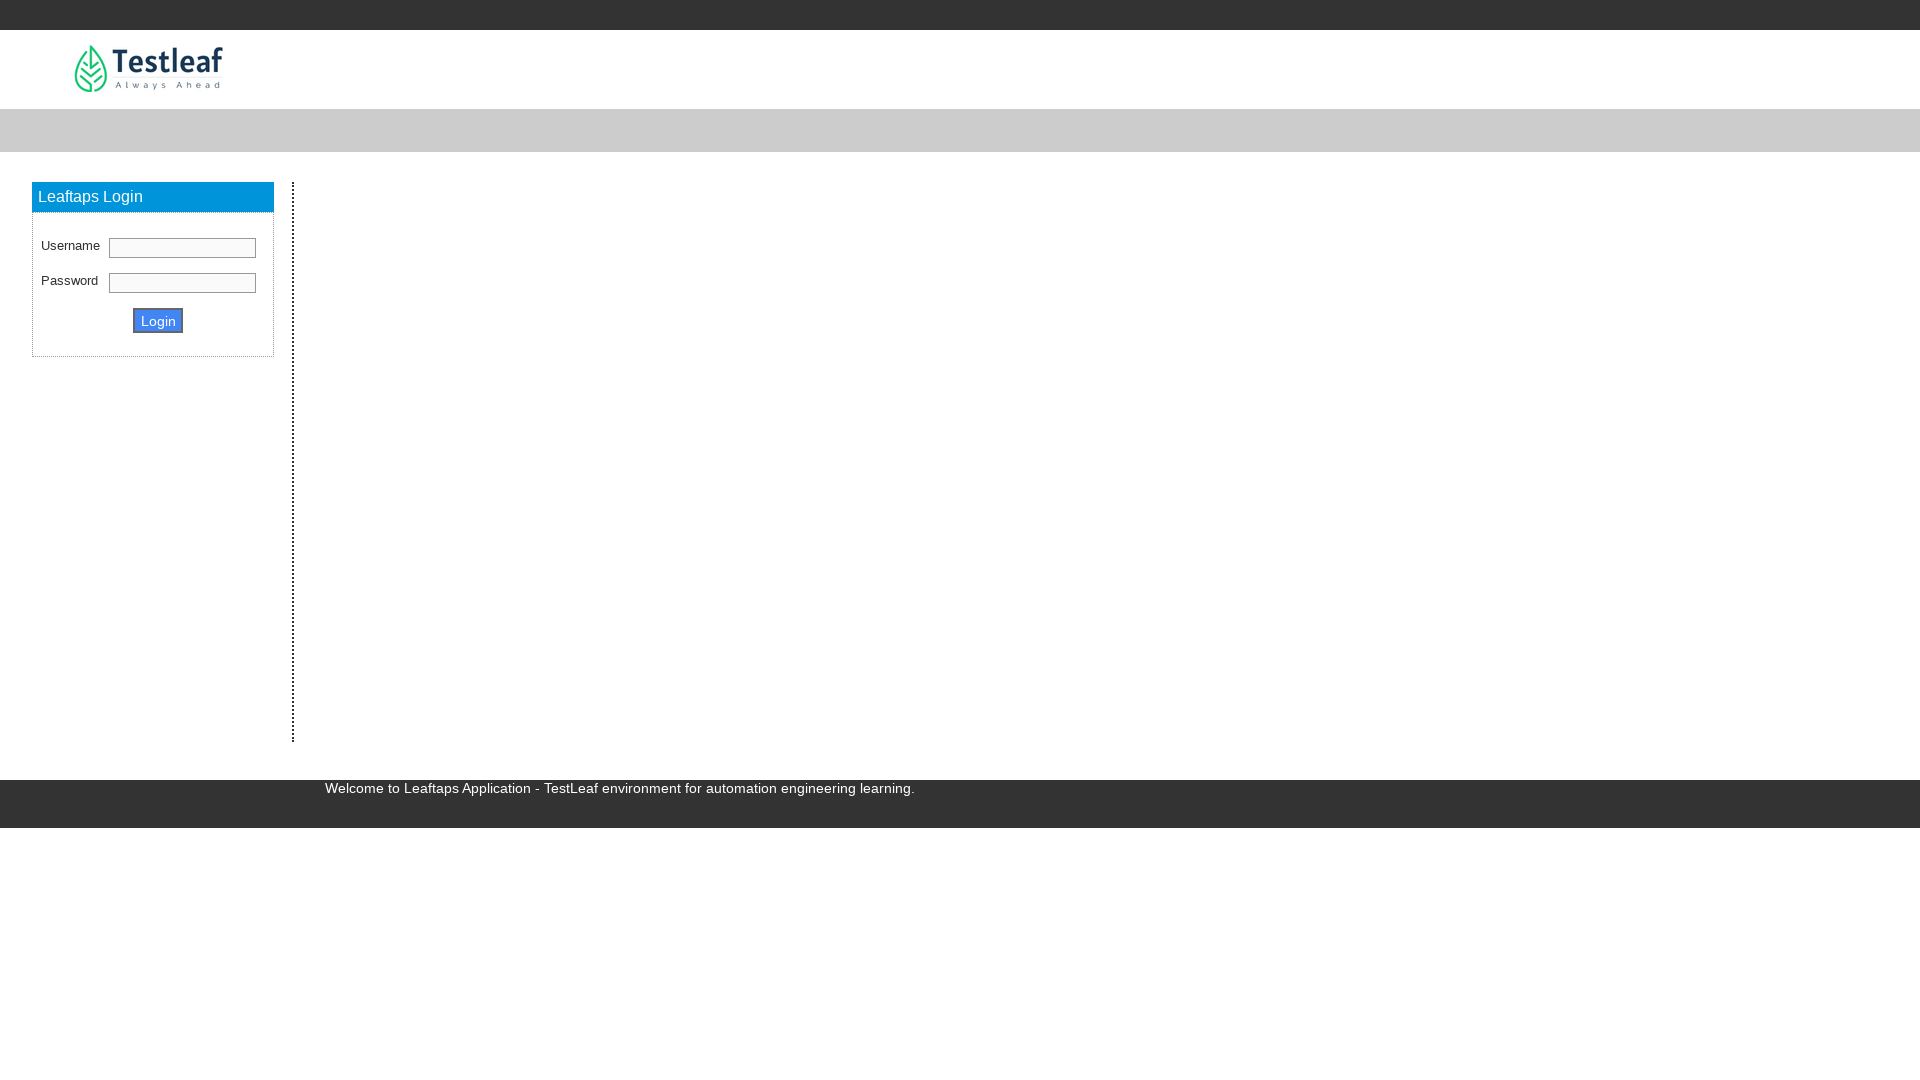

LeafTaps OpenTaps application main control page loaded
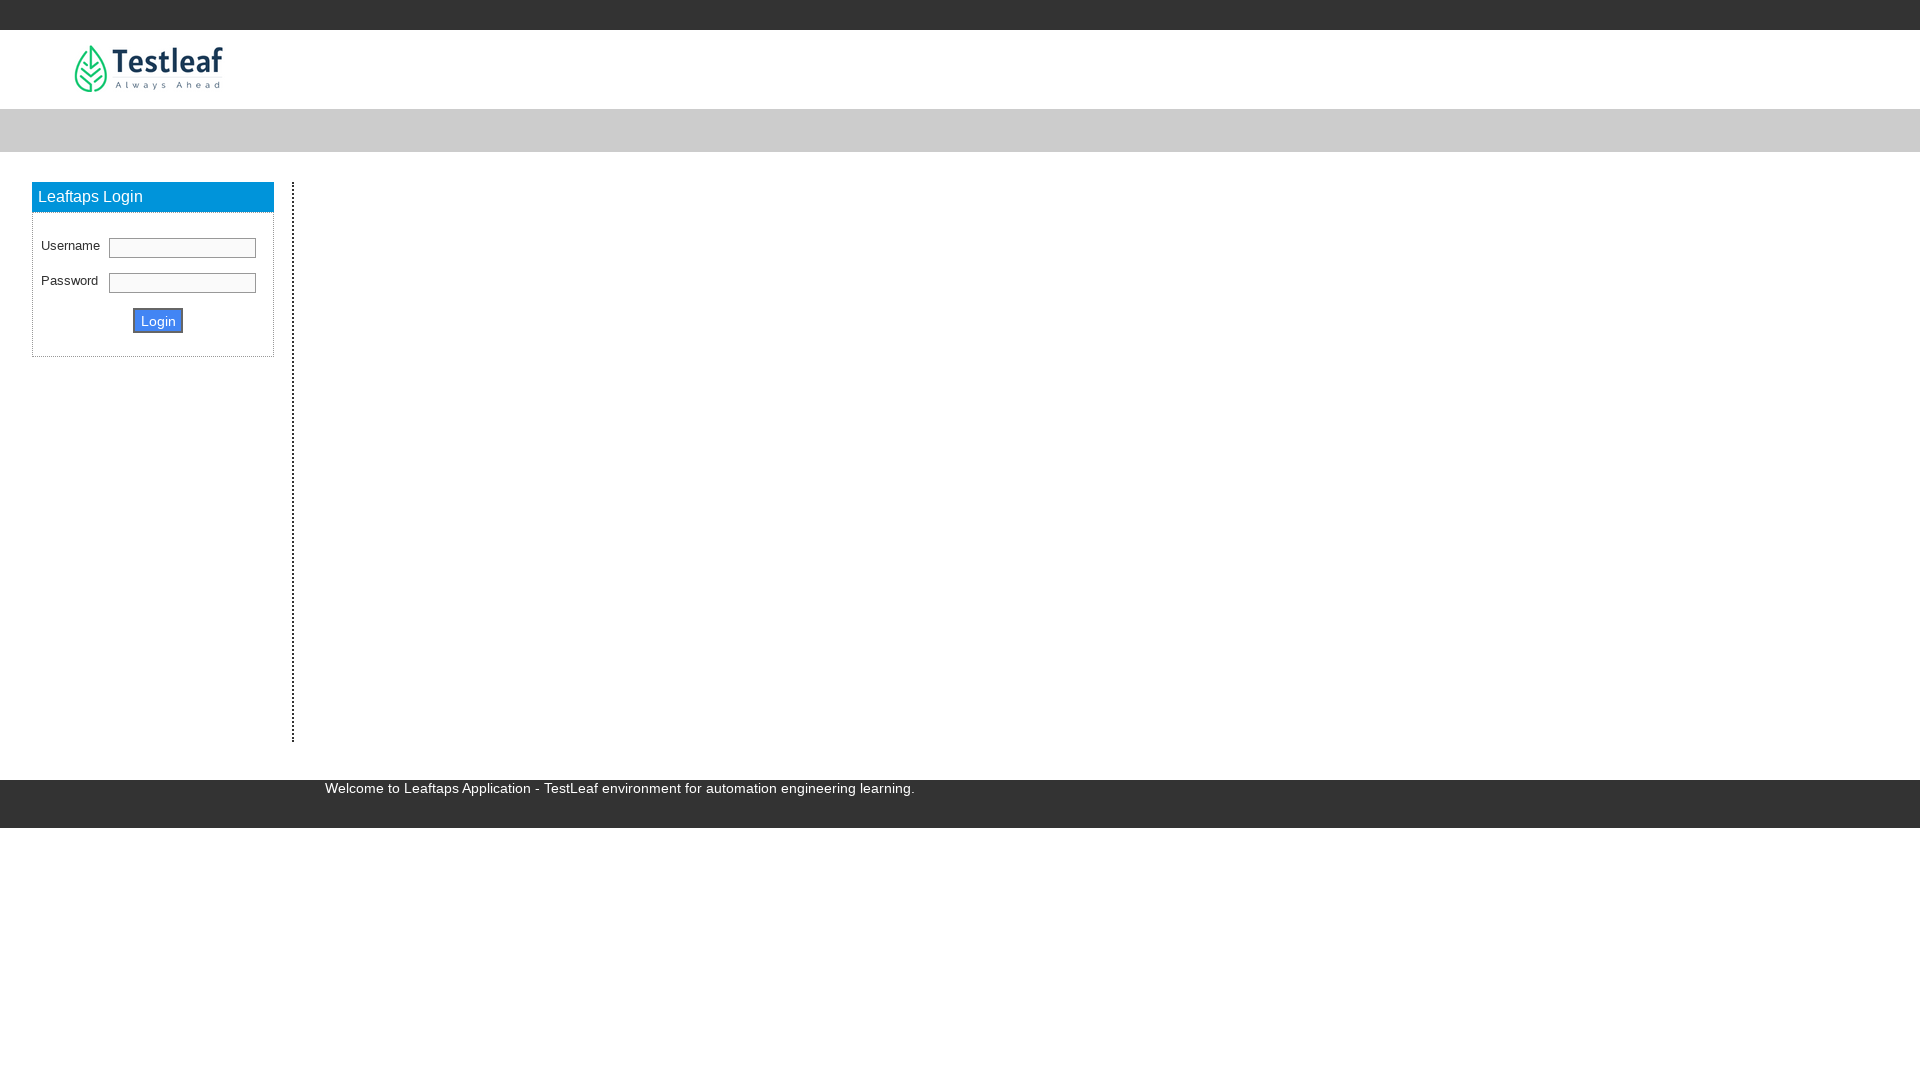

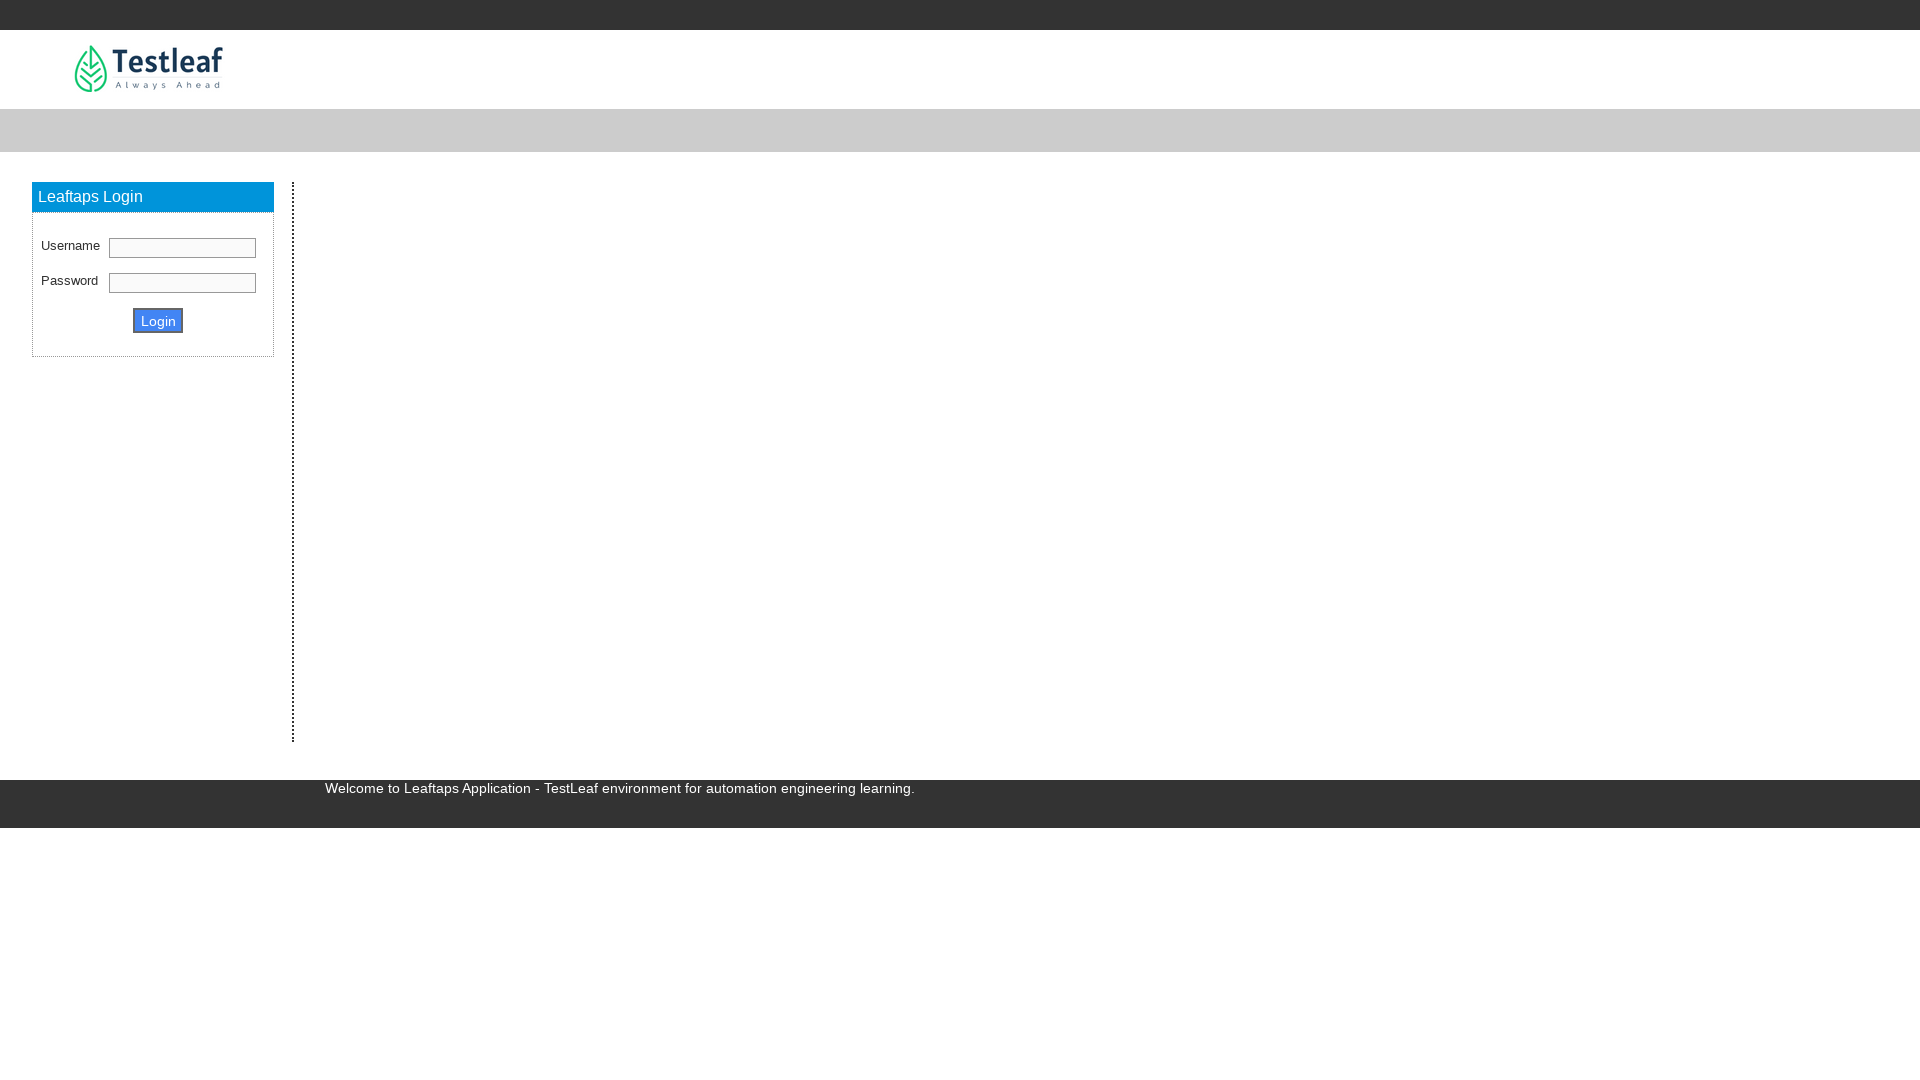